Tests browser navigation commands including clicking buttons, navigating back and forward through browser history

Starting URL: https://web-locators-static-site-qa.vercel.app/

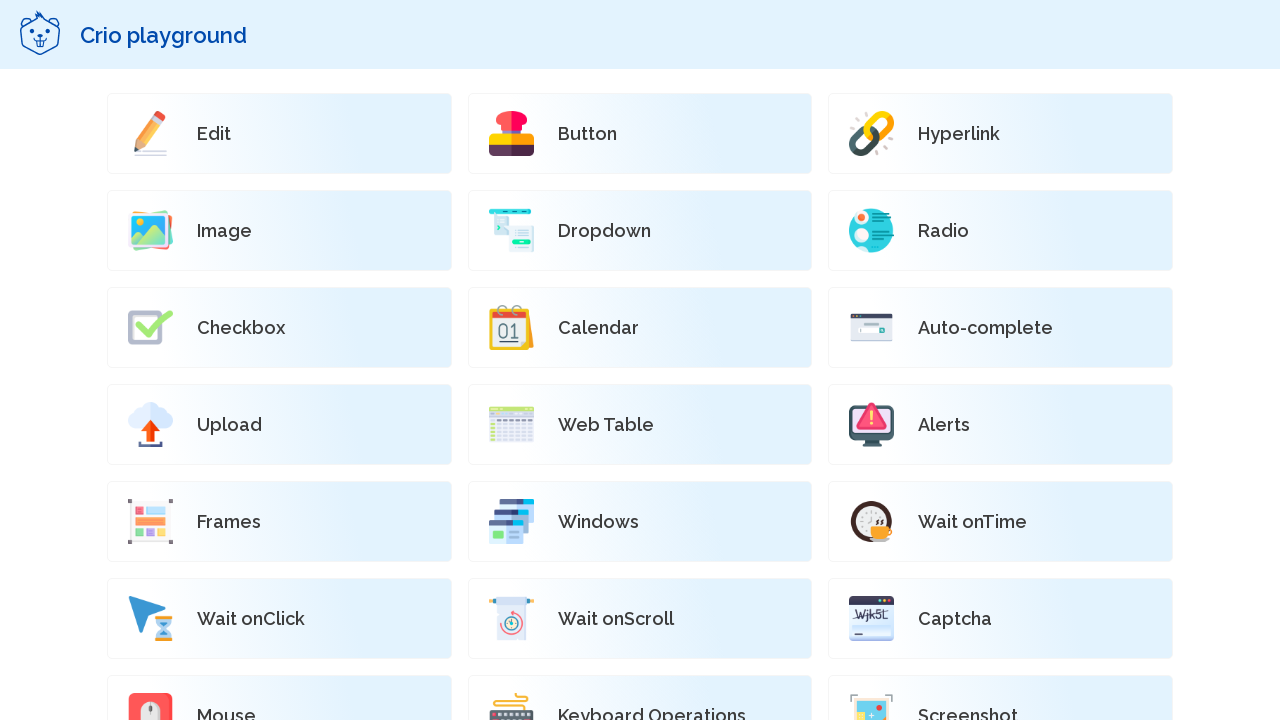

Clicked on the Button link element at (587, 134) on xpath=//p[text()='Button']
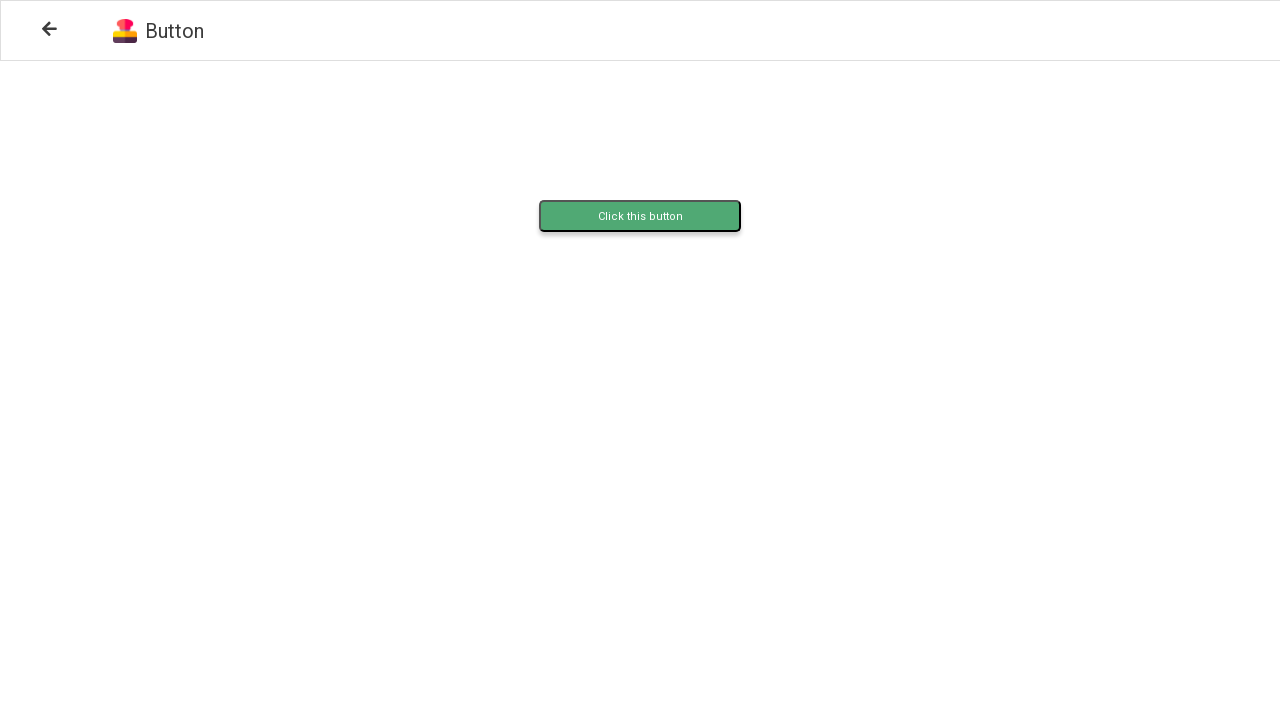

Page loaded after clicking Button link
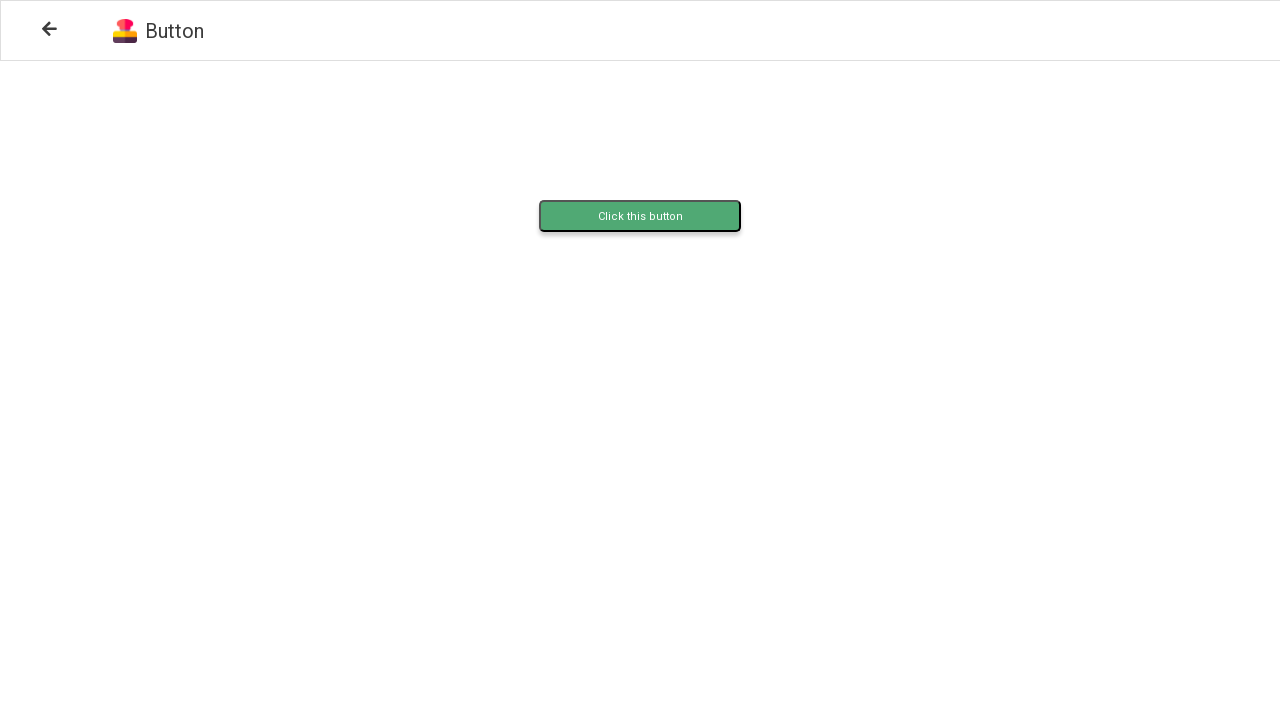

Clicked on the button content element at (640, 216) on .buttonContent
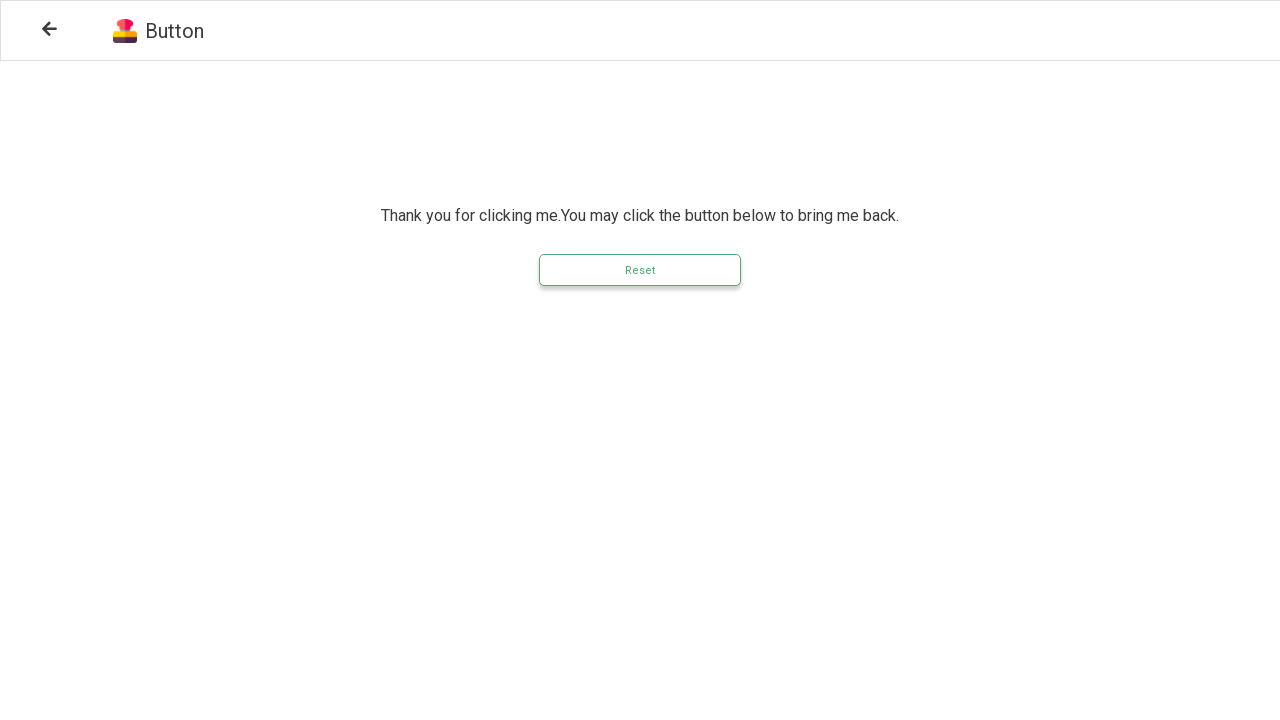

Page loaded after clicking button content
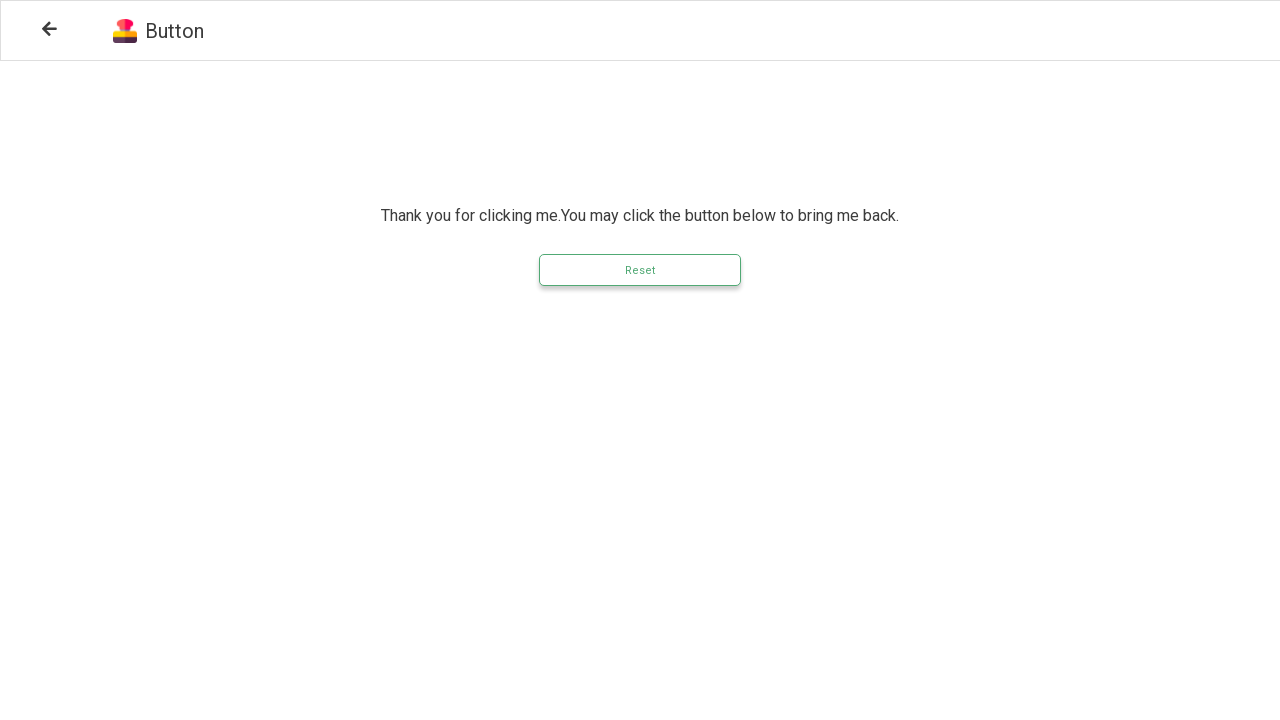

Navigated back in browser history
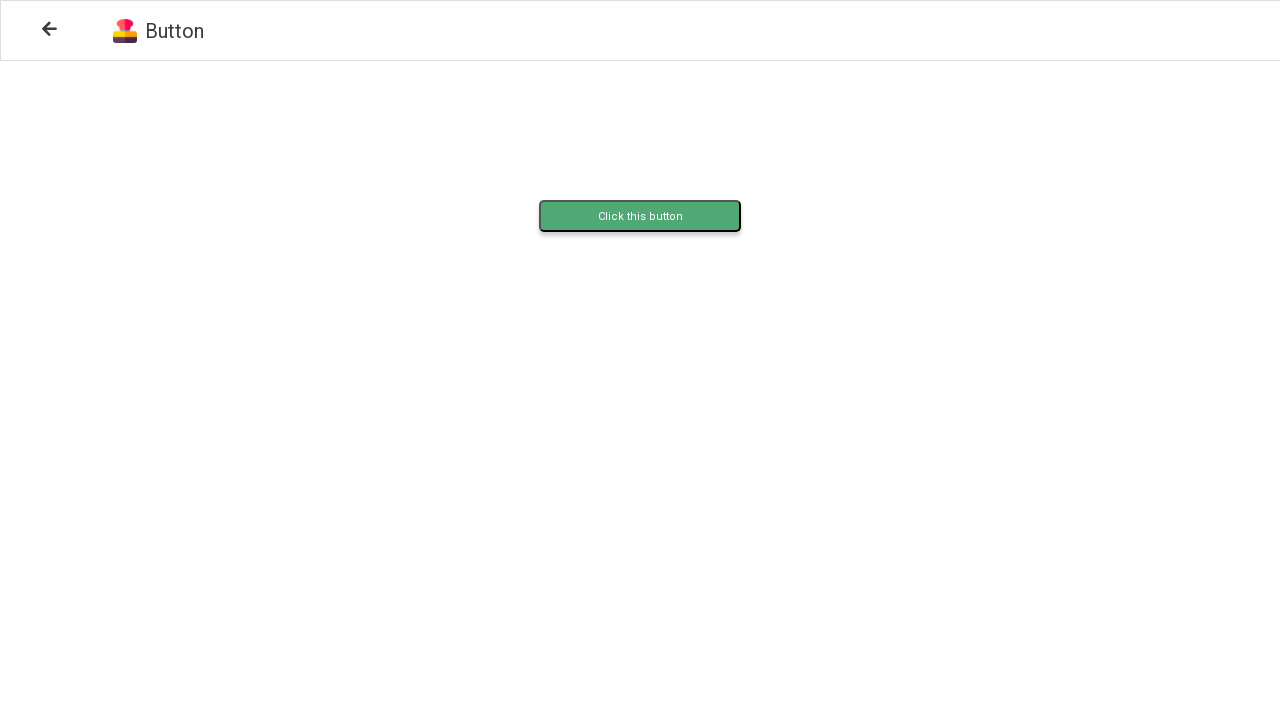

Page loaded after first back navigation
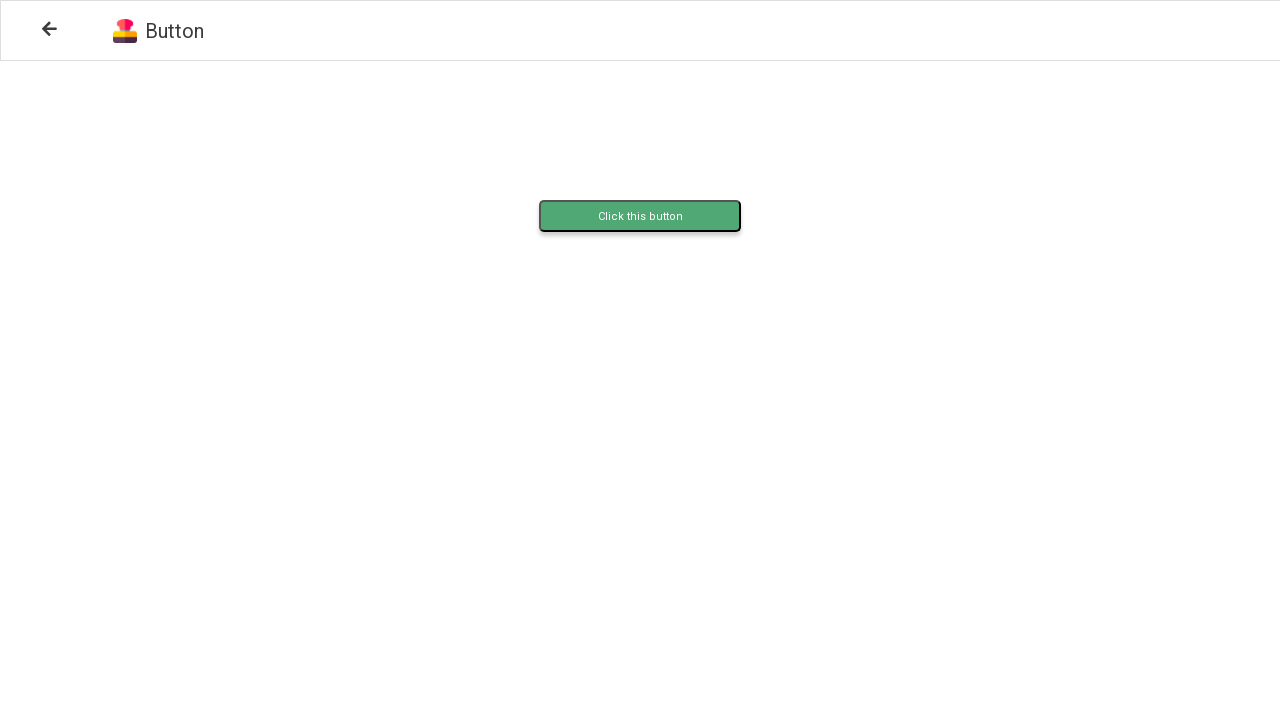

Navigated back again in browser history
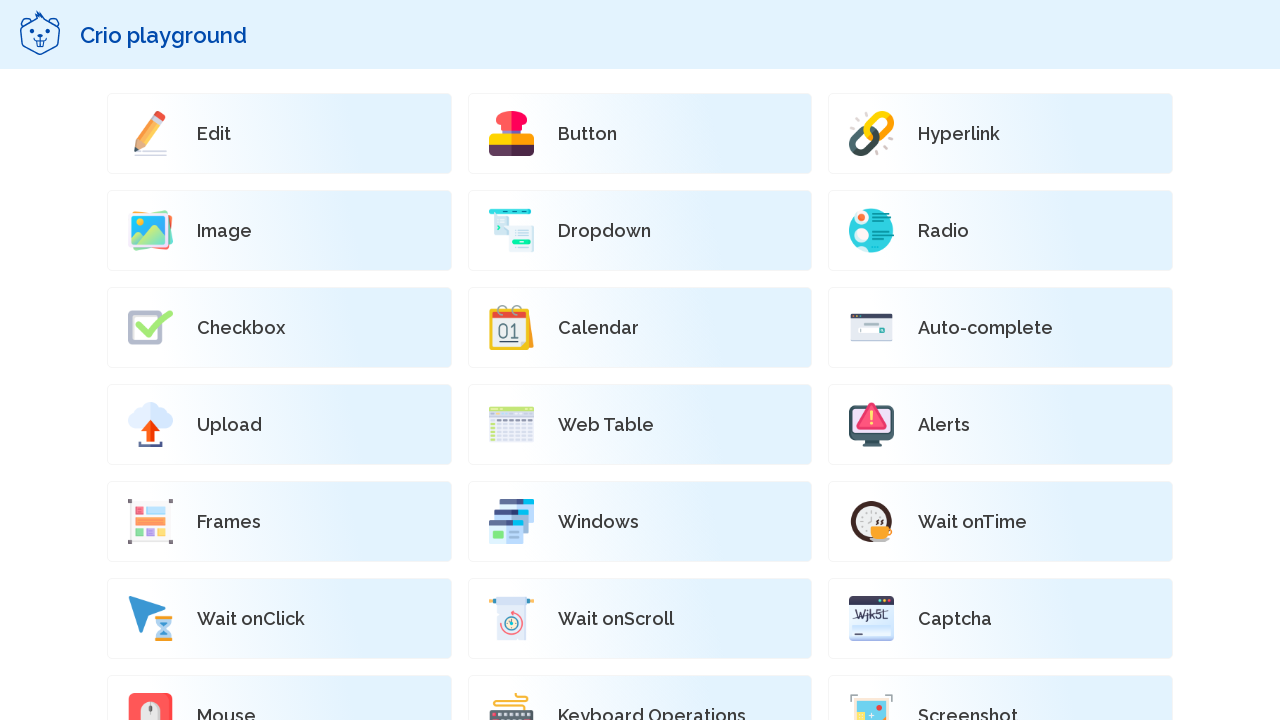

Page loaded after second back navigation
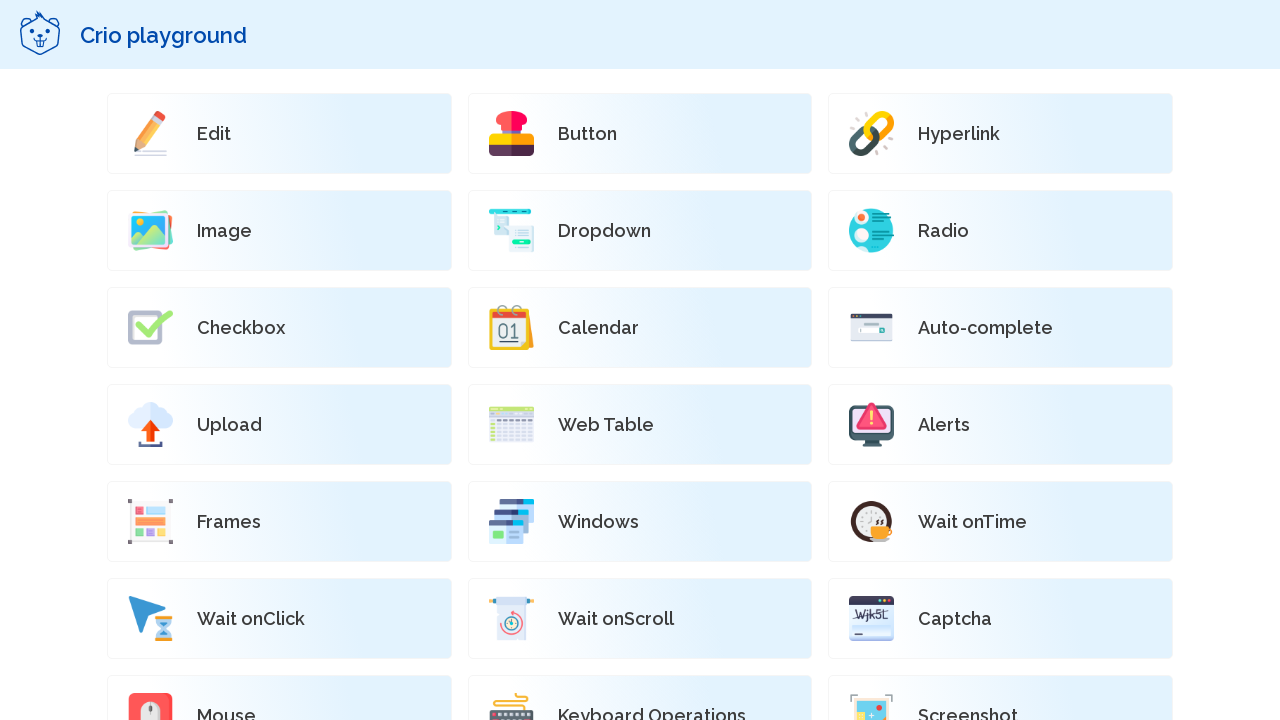

Navigated forward in browser history
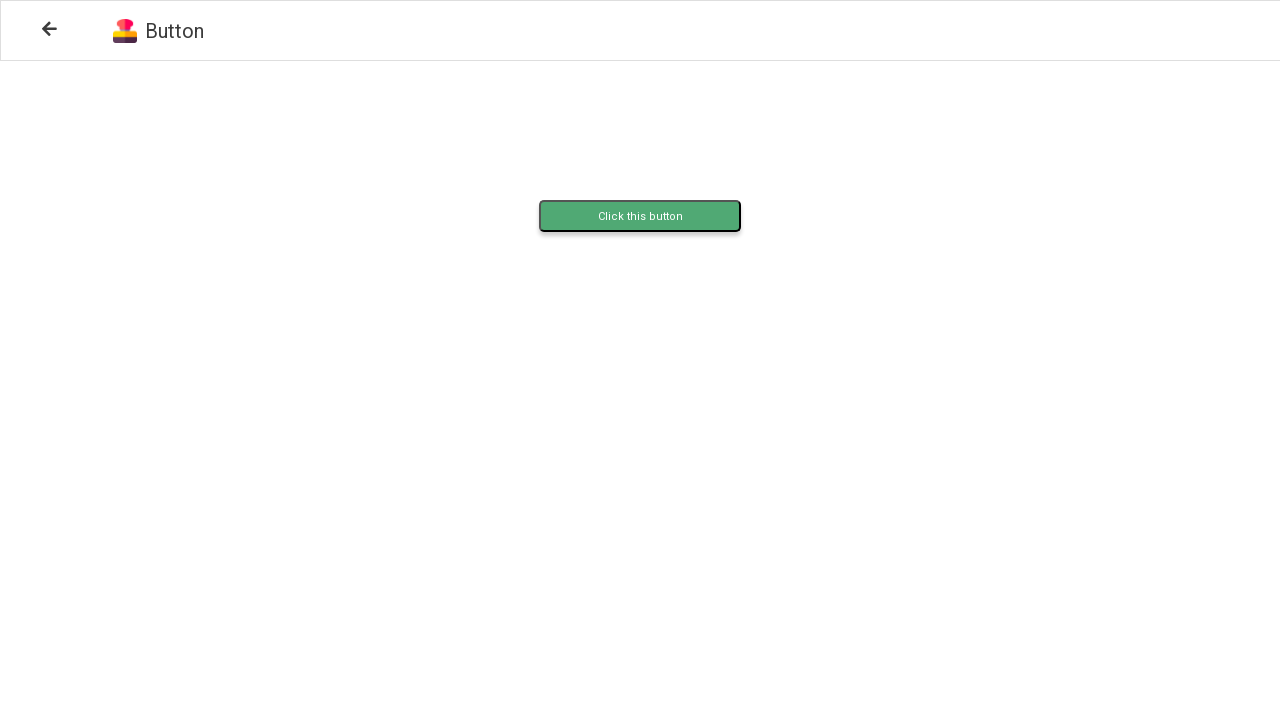

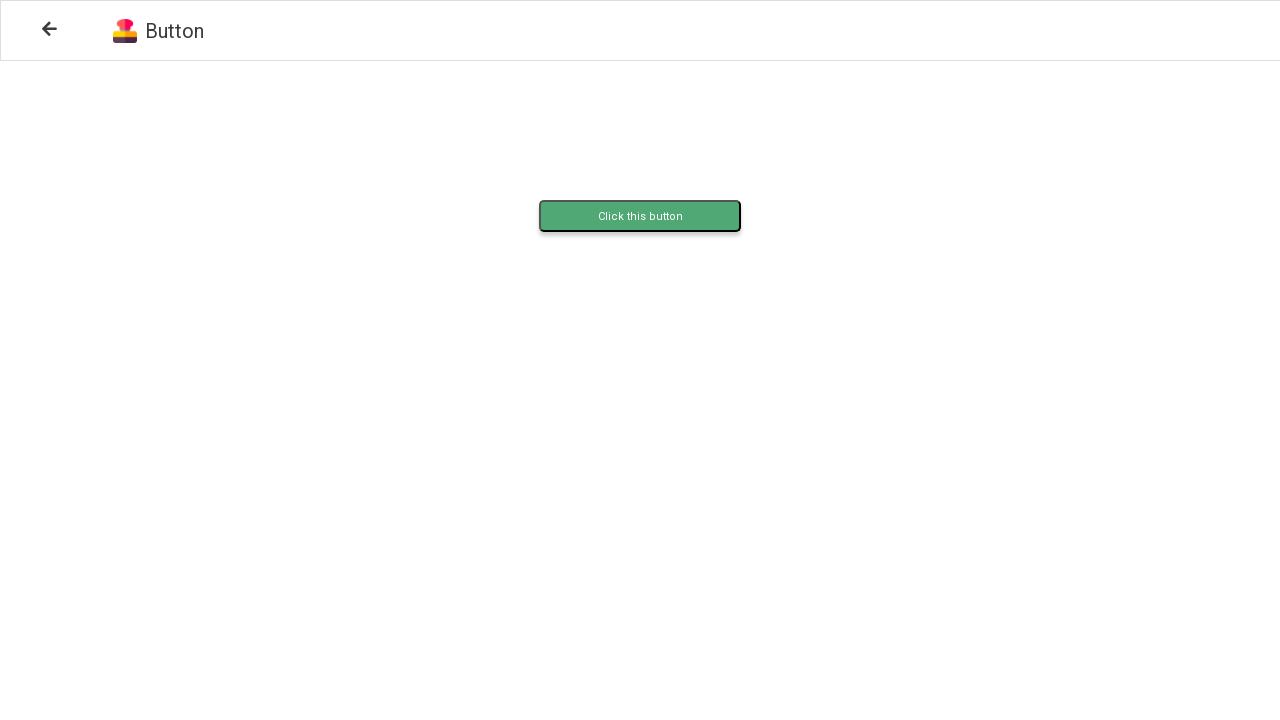